Tests JavaScript alert handling by clicking a button that triggers an alert popup and then accepting the alert dialog

Starting URL: http://testautomationpractice.blogspot.com/

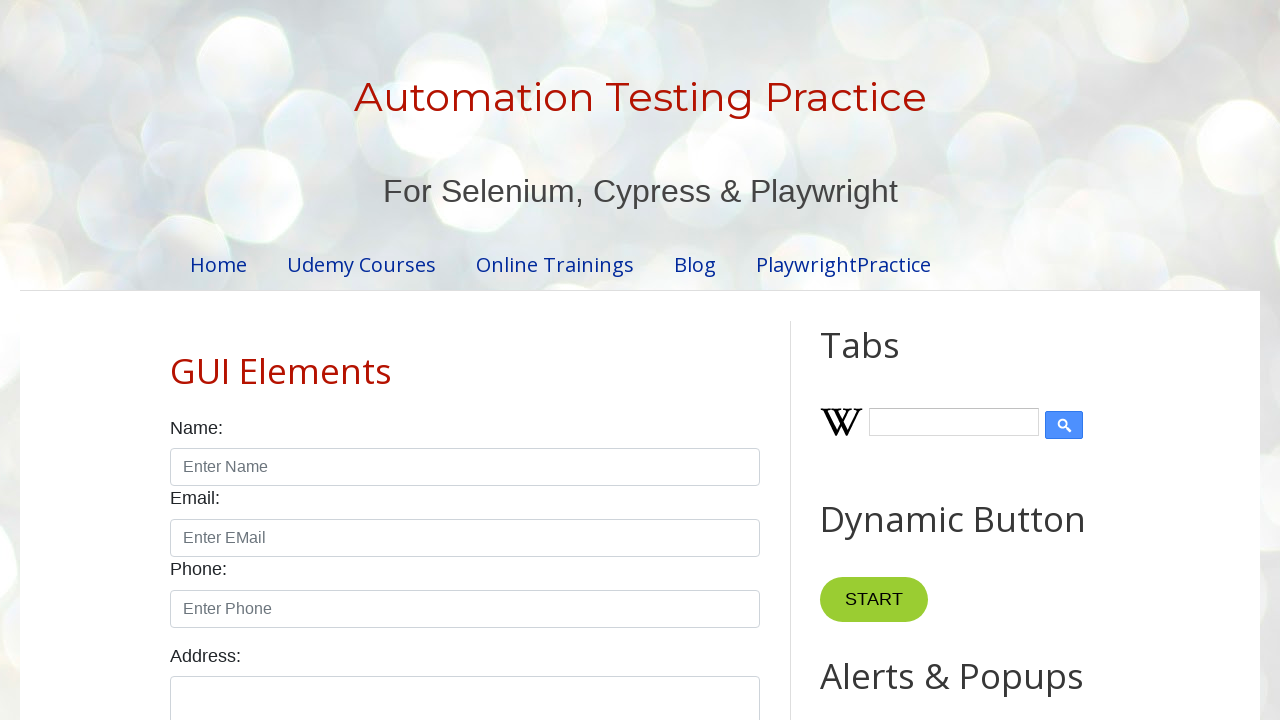

Set up dialog handler to accept JavaScript alerts
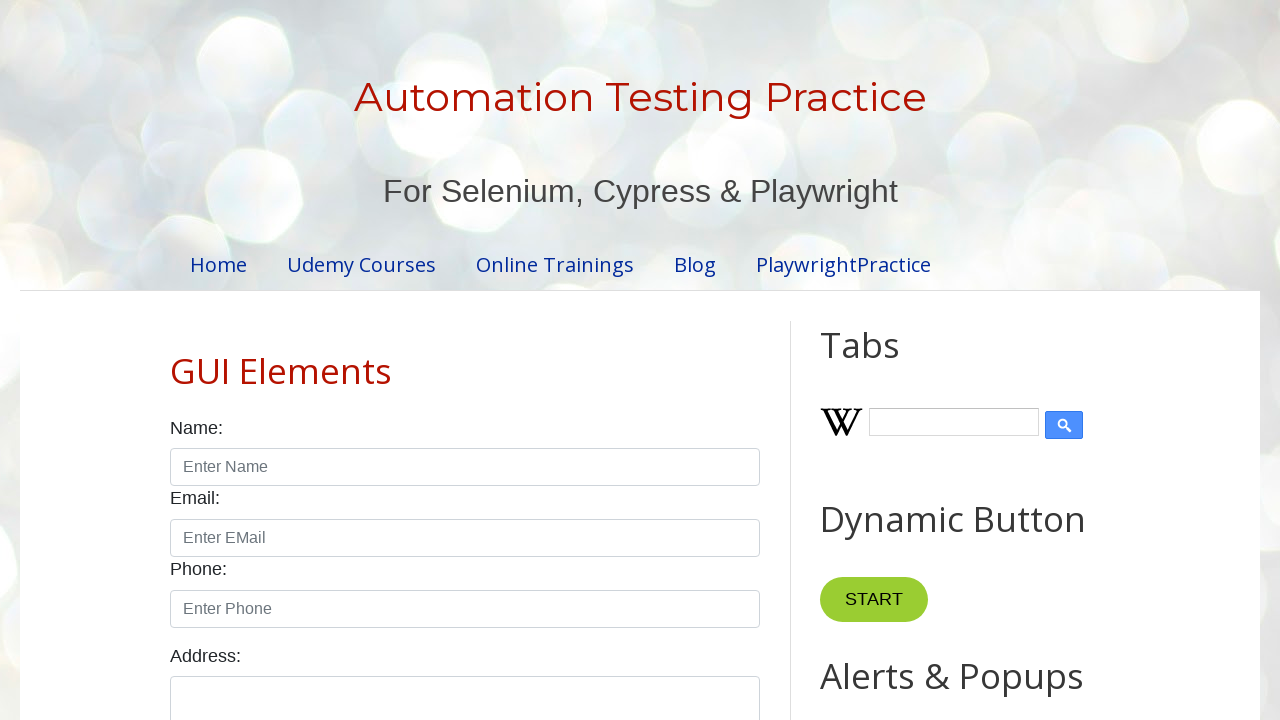

Clicked button to trigger JavaScript alert popup at (880, 361) on button[onclick='myFunction()']
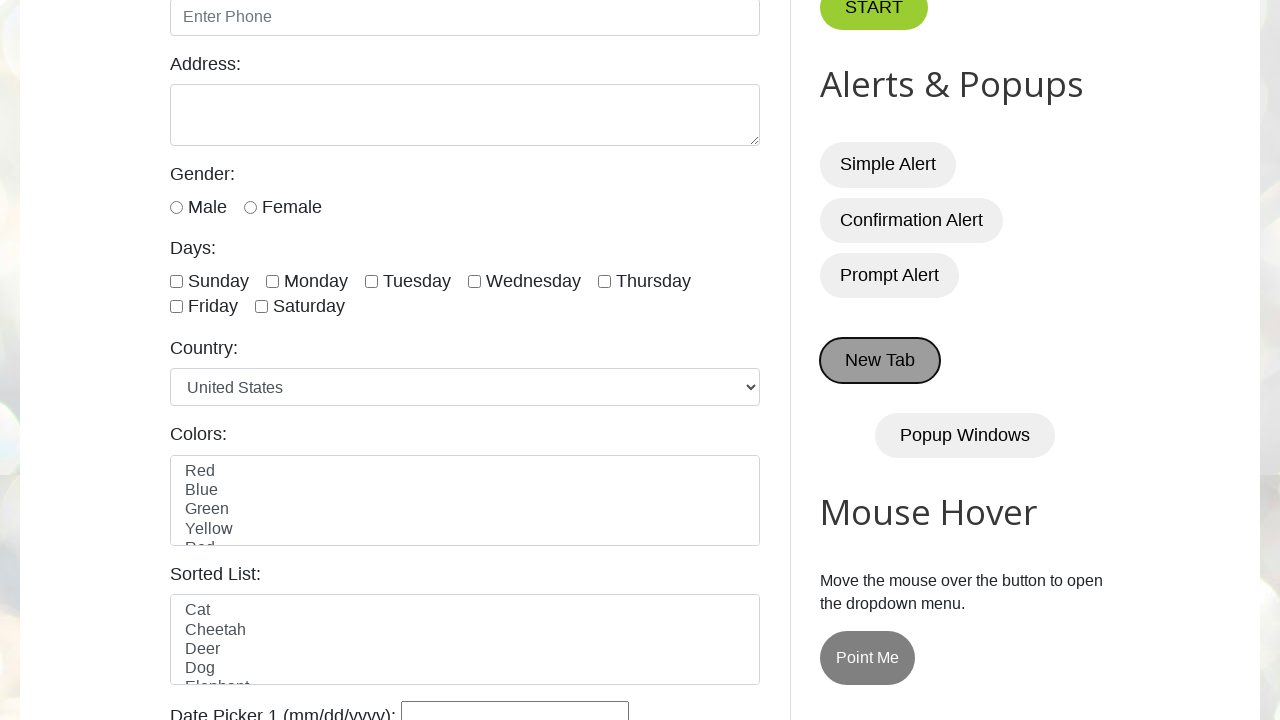

Waited for alert dialog handling to complete
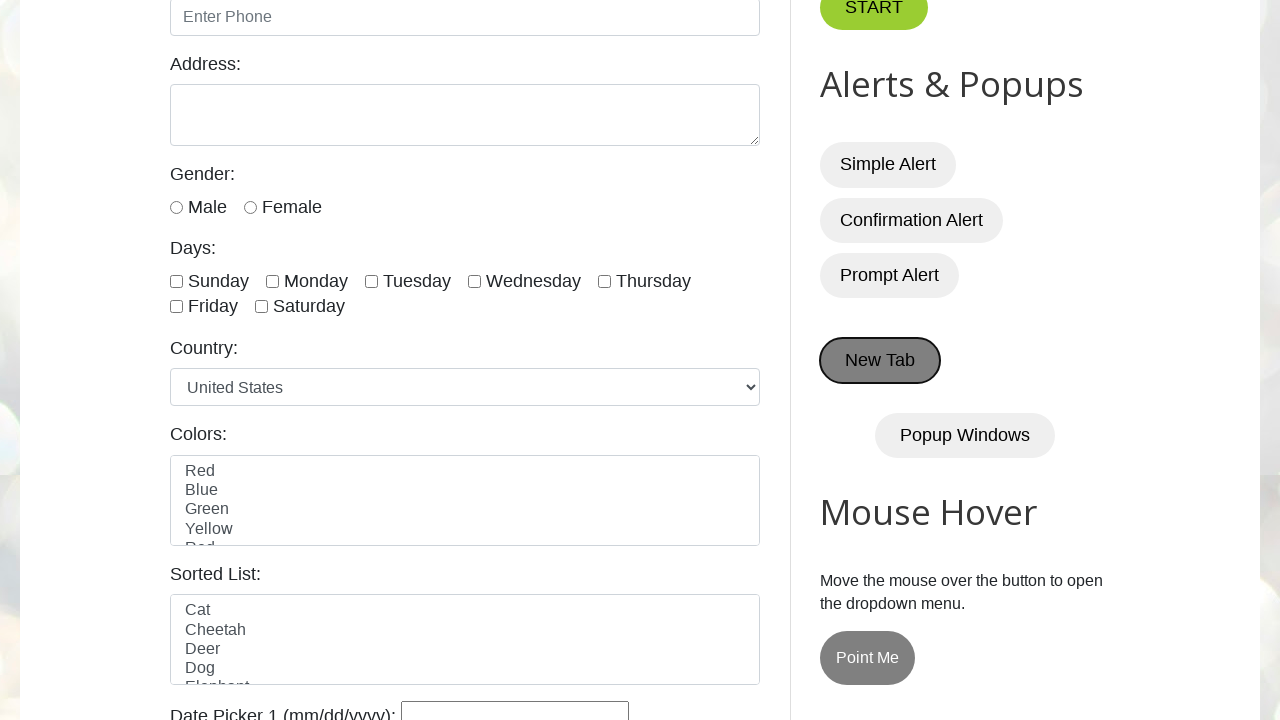

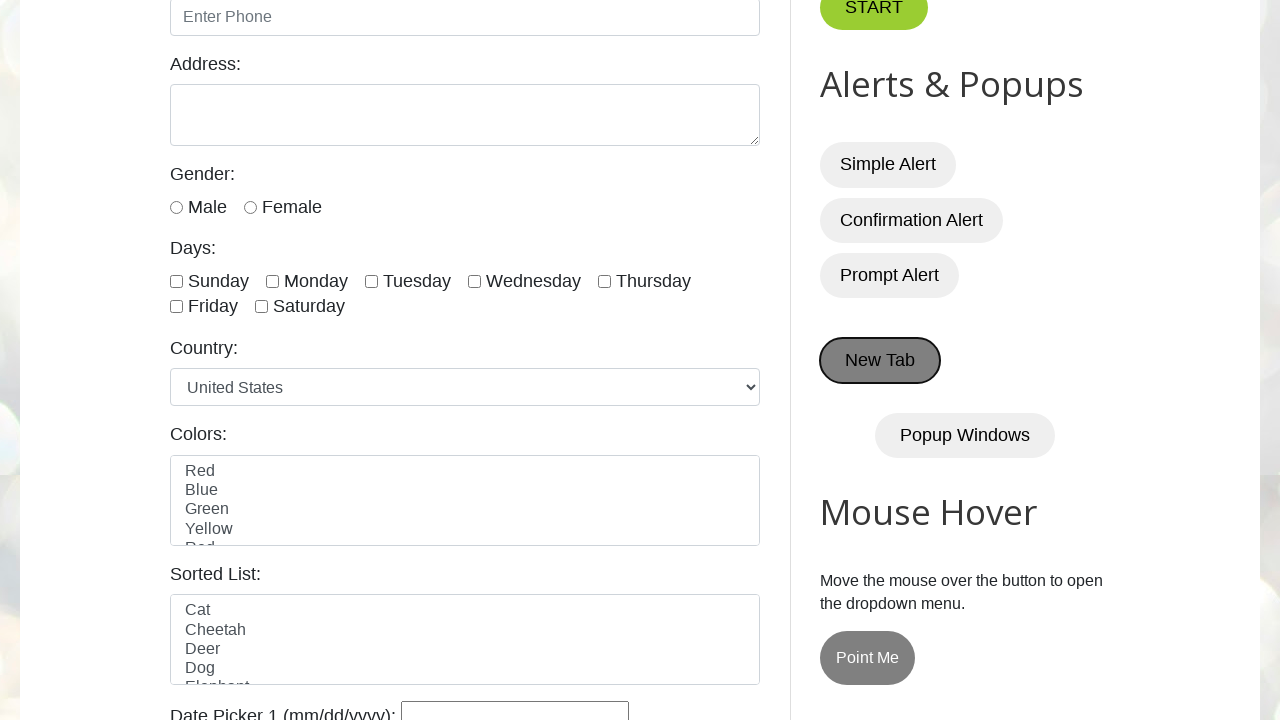